Tests that new todo items are appended to the bottom of the list by creating 3 items and verifying their order

Starting URL: https://demo.playwright.dev/todomvc

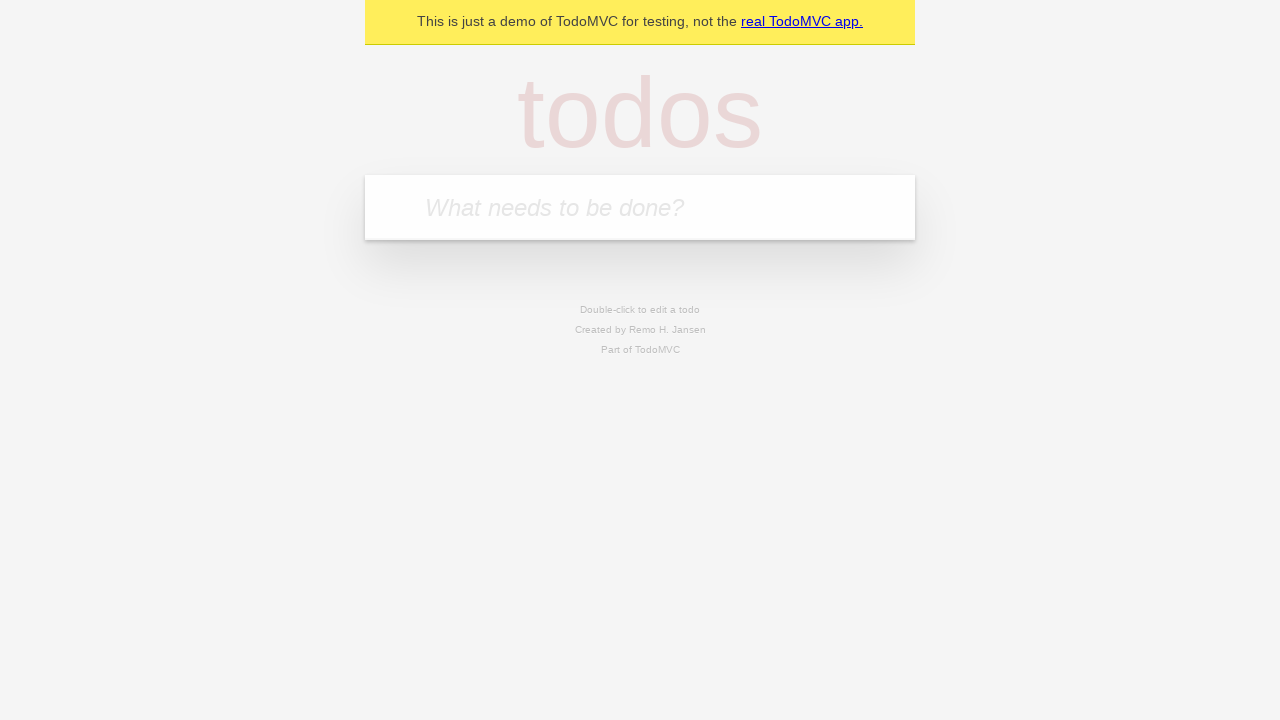

Filled todo input with 'buy some cheese' on internal:attr=[placeholder="What needs to be done?"i]
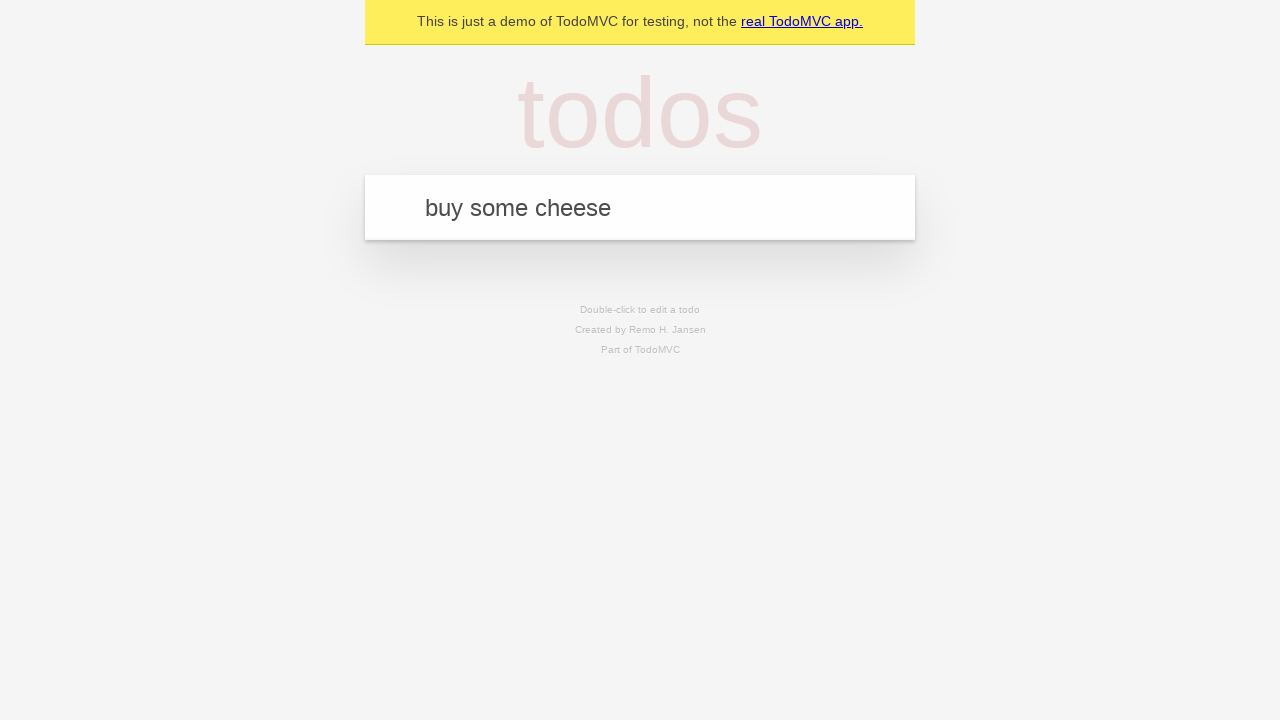

Pressed Enter to add todo 'buy some cheese' on internal:attr=[placeholder="What needs to be done?"i]
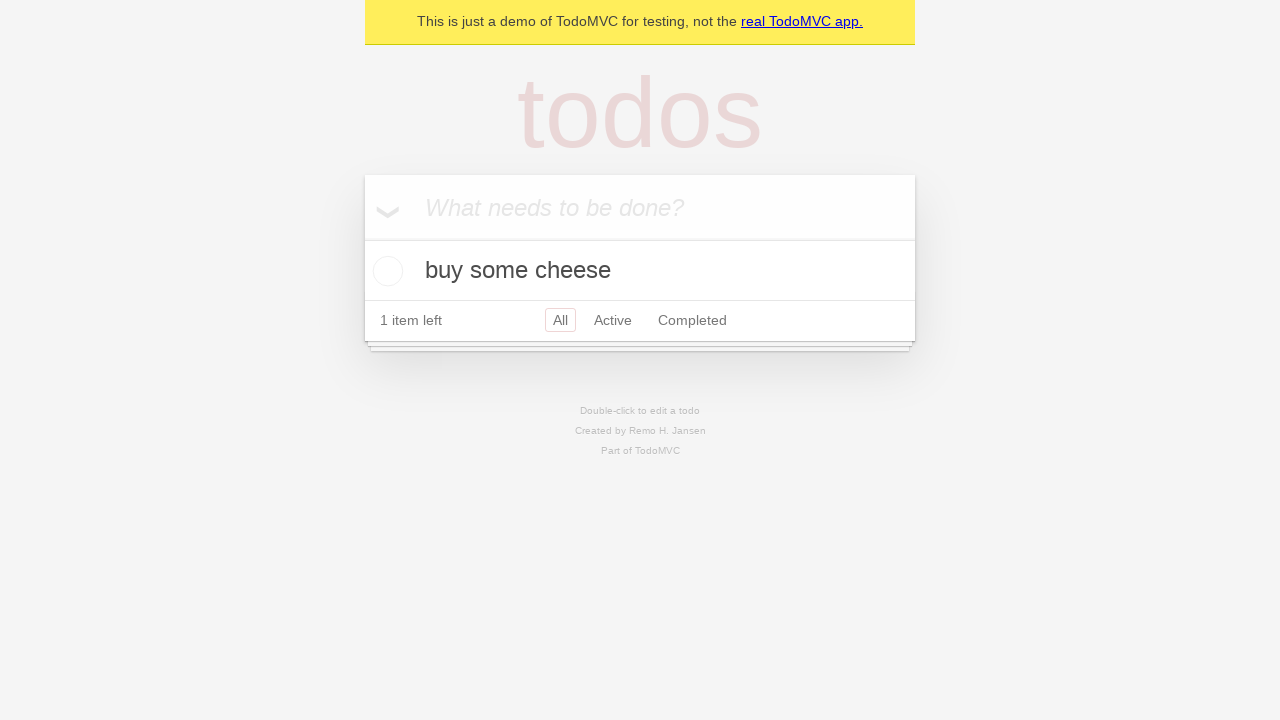

Filled todo input with 'feed the cat' on internal:attr=[placeholder="What needs to be done?"i]
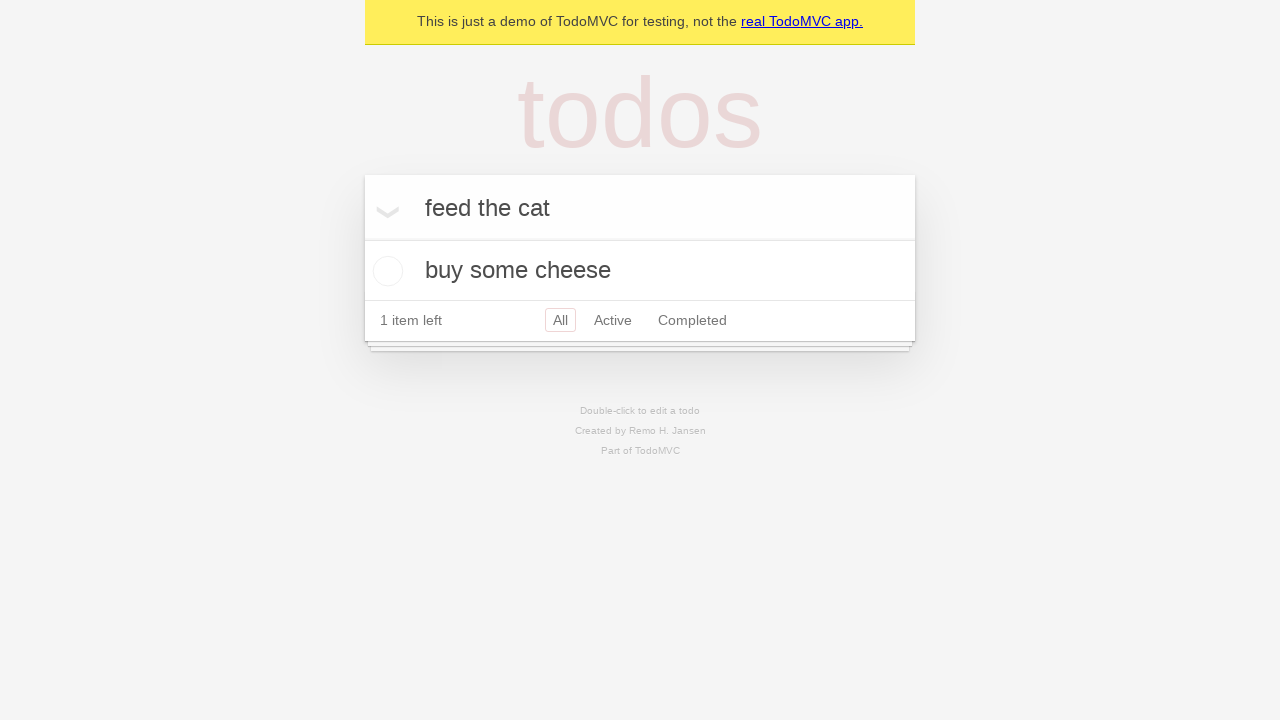

Pressed Enter to add todo 'feed the cat' on internal:attr=[placeholder="What needs to be done?"i]
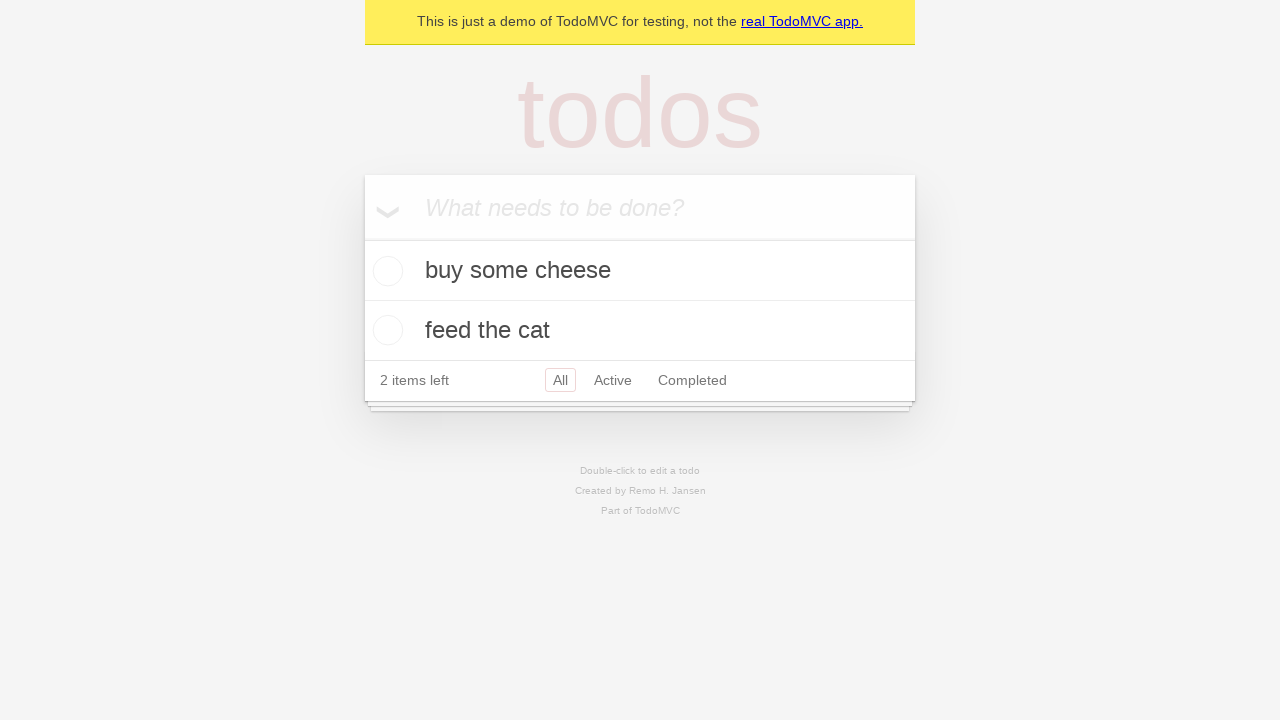

Filled todo input with 'book a doctors appointment' on internal:attr=[placeholder="What needs to be done?"i]
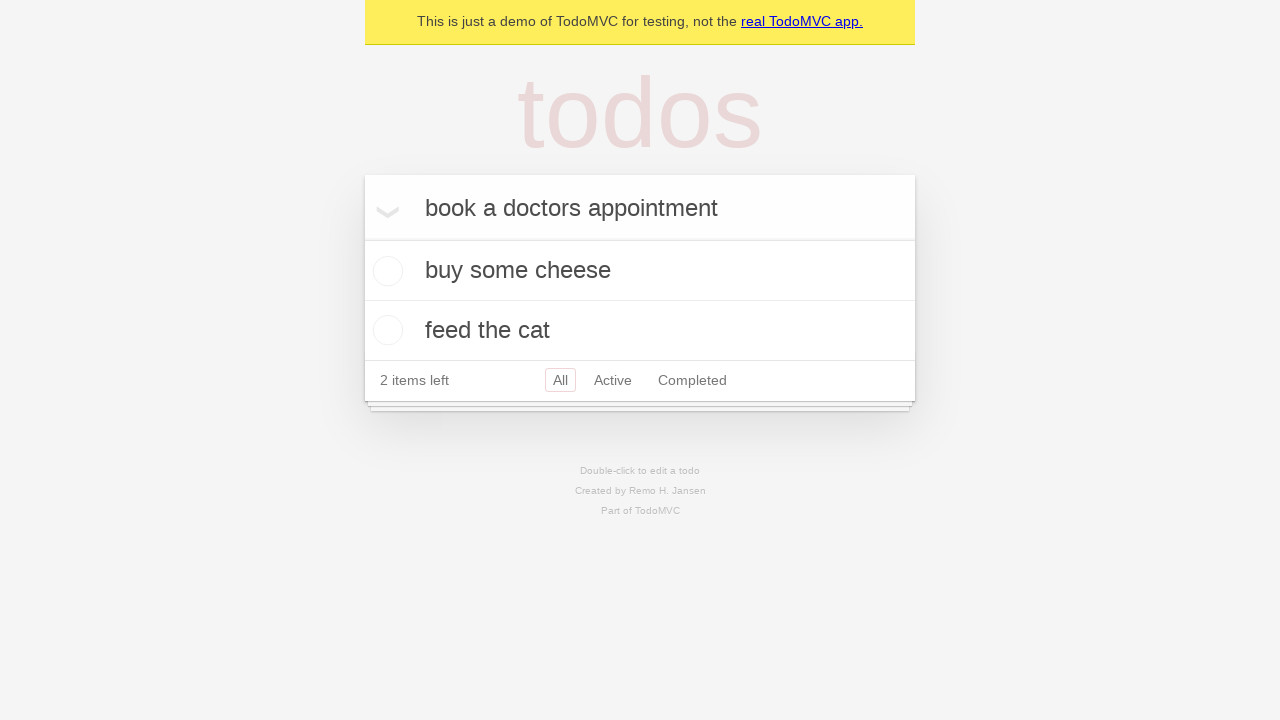

Pressed Enter to add todo 'book a doctors appointment' on internal:attr=[placeholder="What needs to be done?"i]
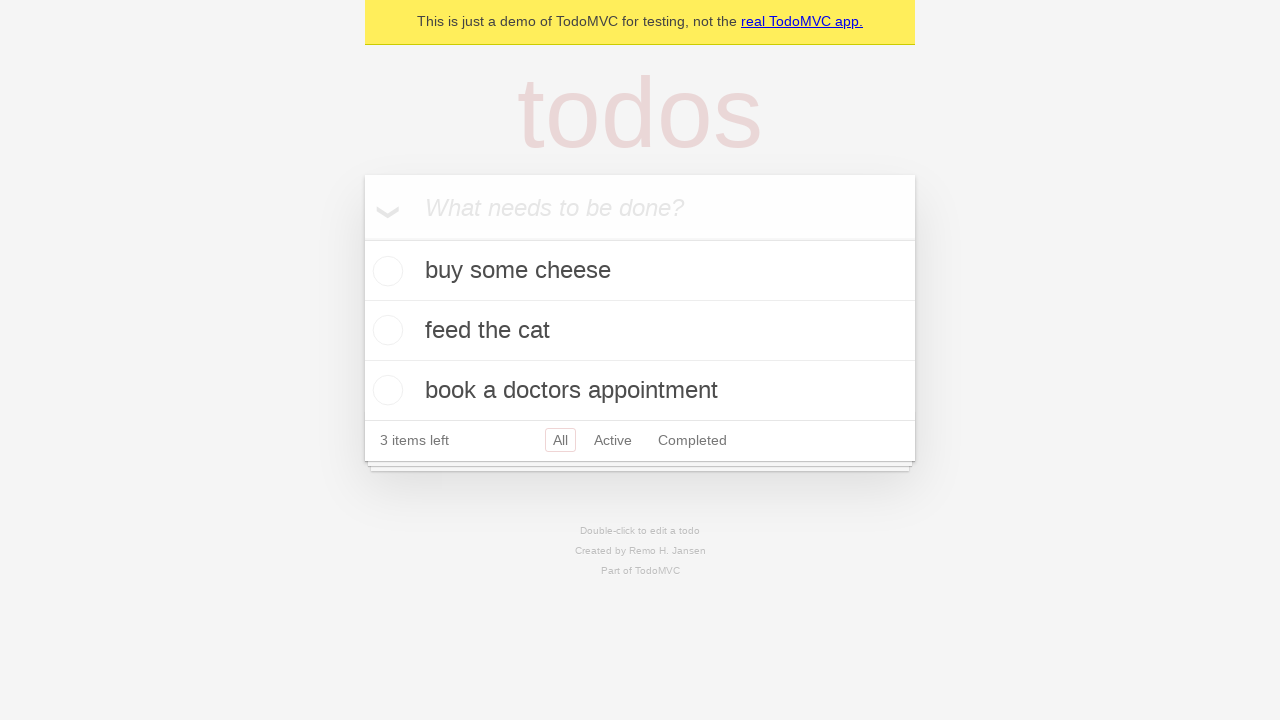

Verified all 3 todos have been added to the DOM
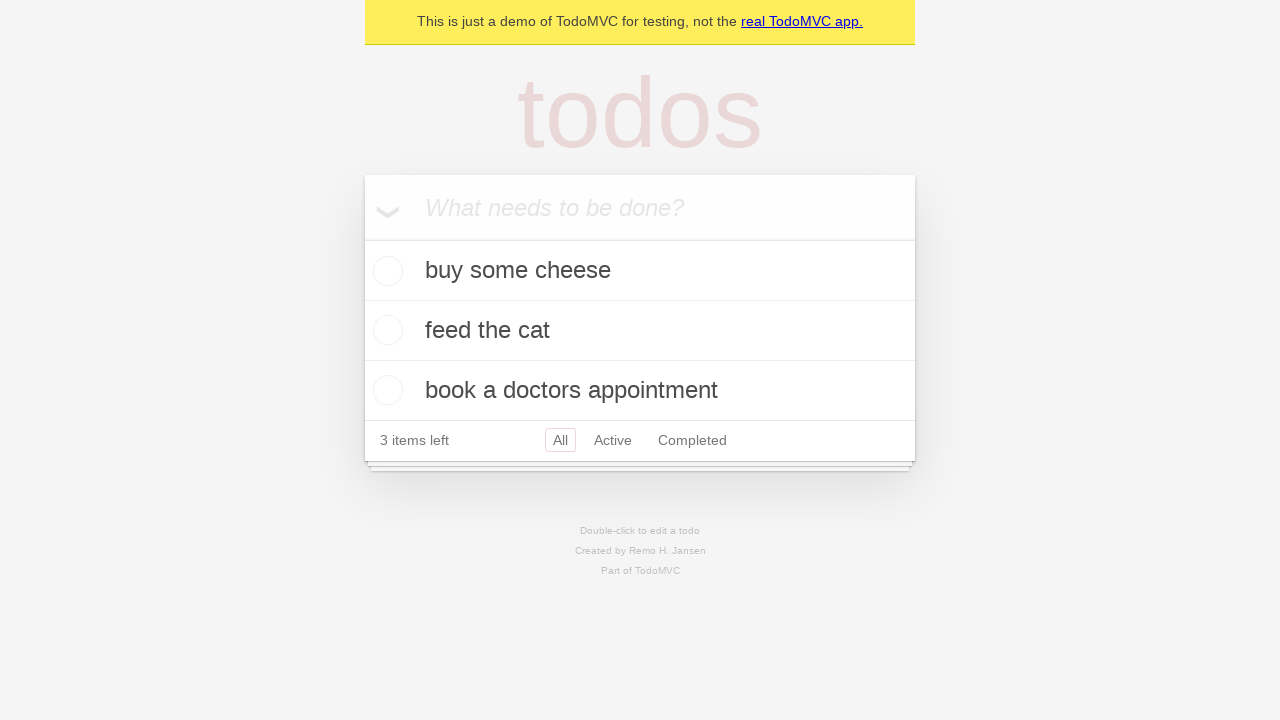

Verified '3 items left' counter is visible
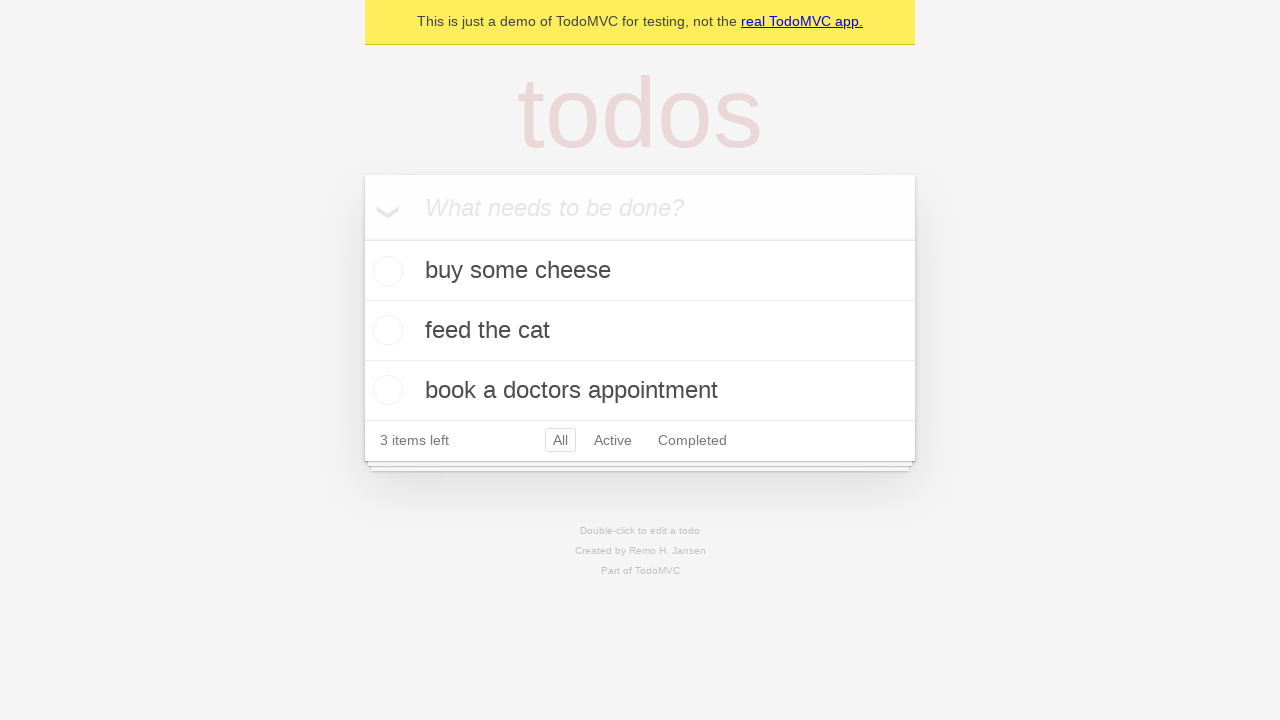

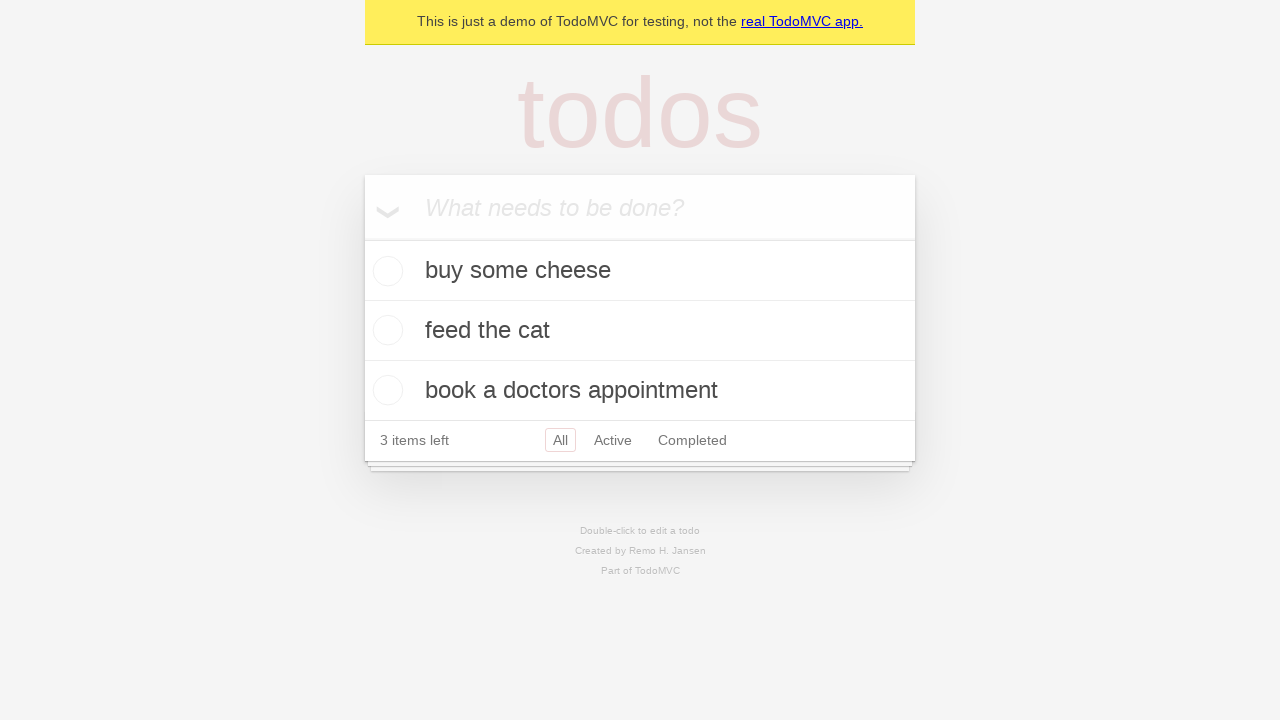